Tests dropdown selection functionality by selecting options from three different dropdowns using various selection methods (visible text, index, and value)

Starting URL: https://letcode.in/dropdowns

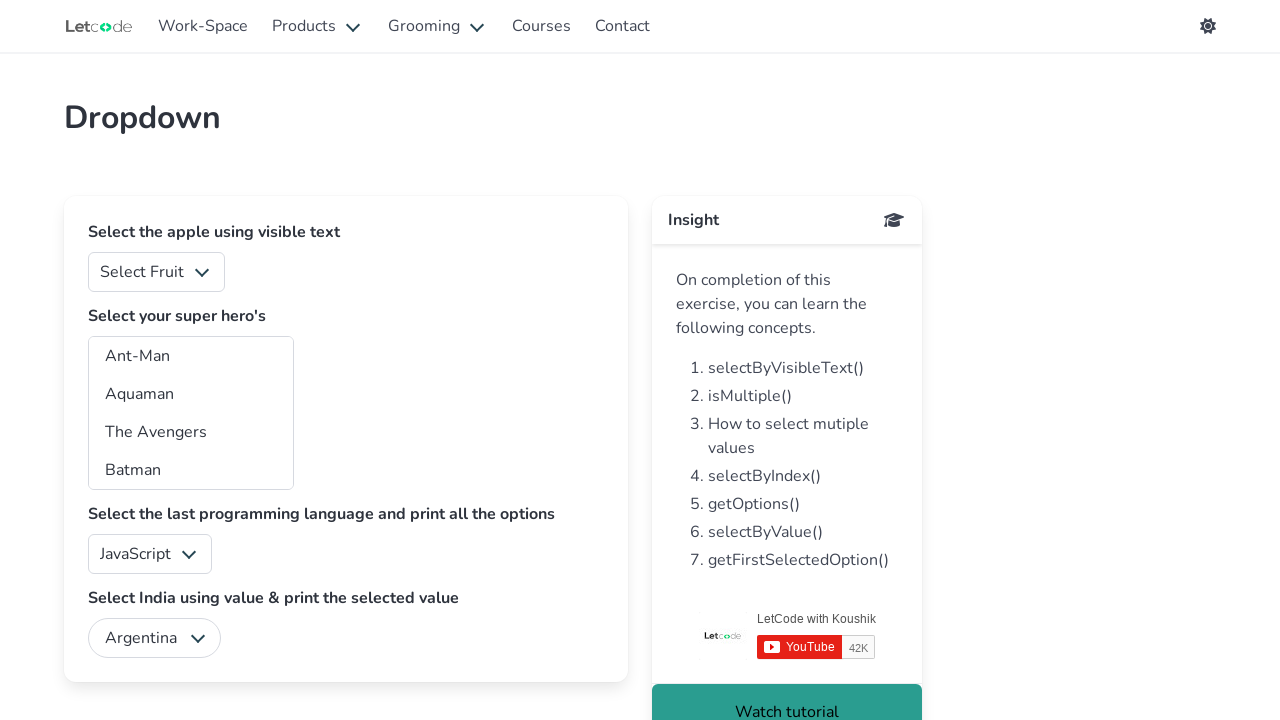

Selected 'Mango' from fruits dropdown by visible text on #fruits
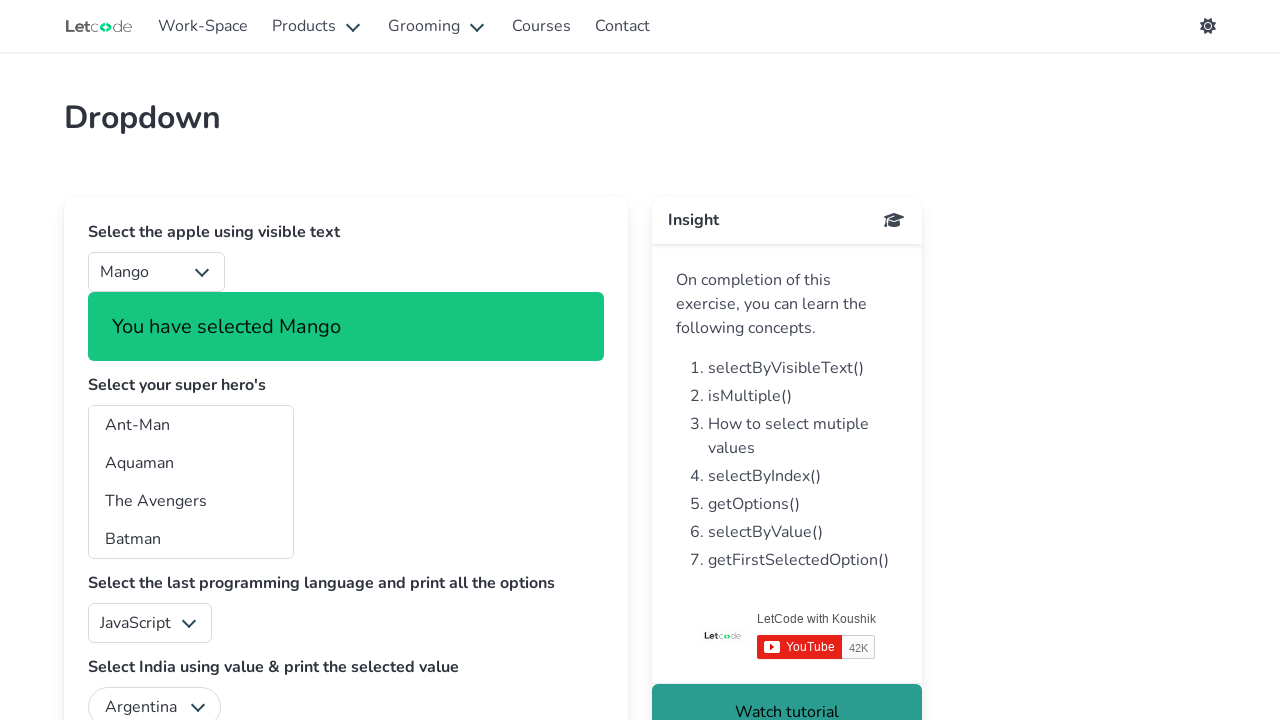

Selected language dropdown option at index 2 on #lang
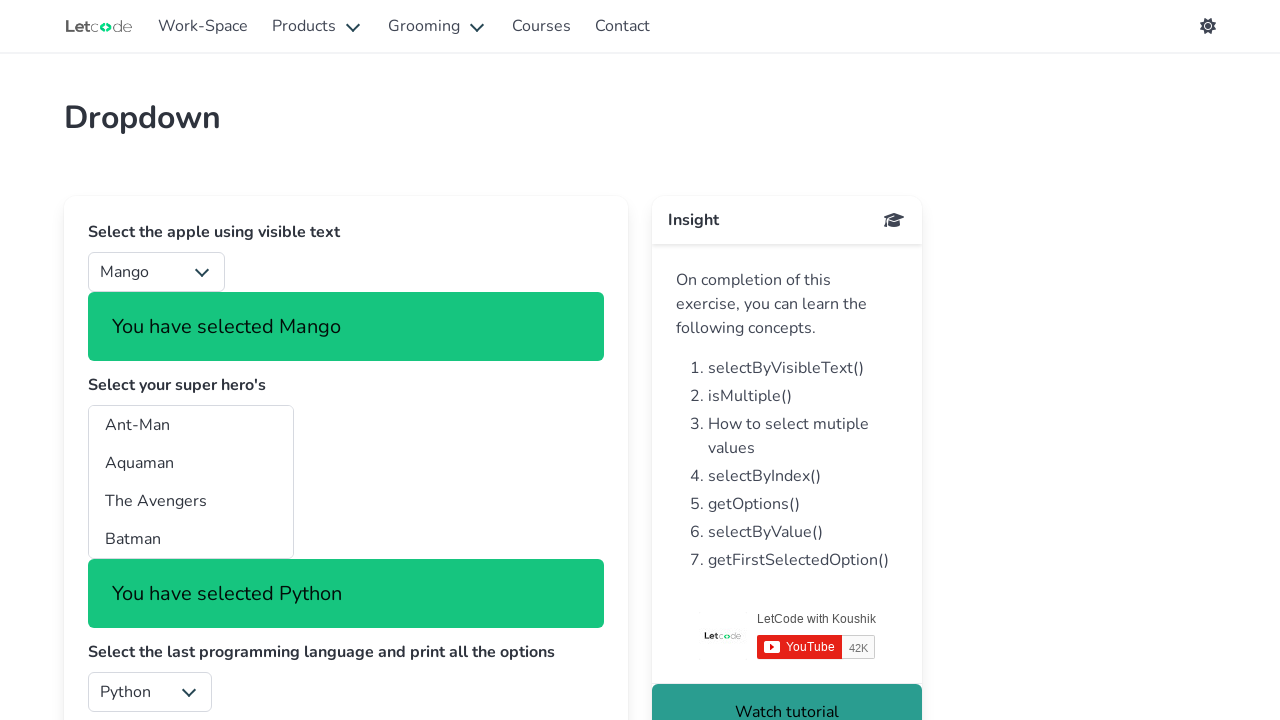

Selected 'India' from country dropdown by value on #country
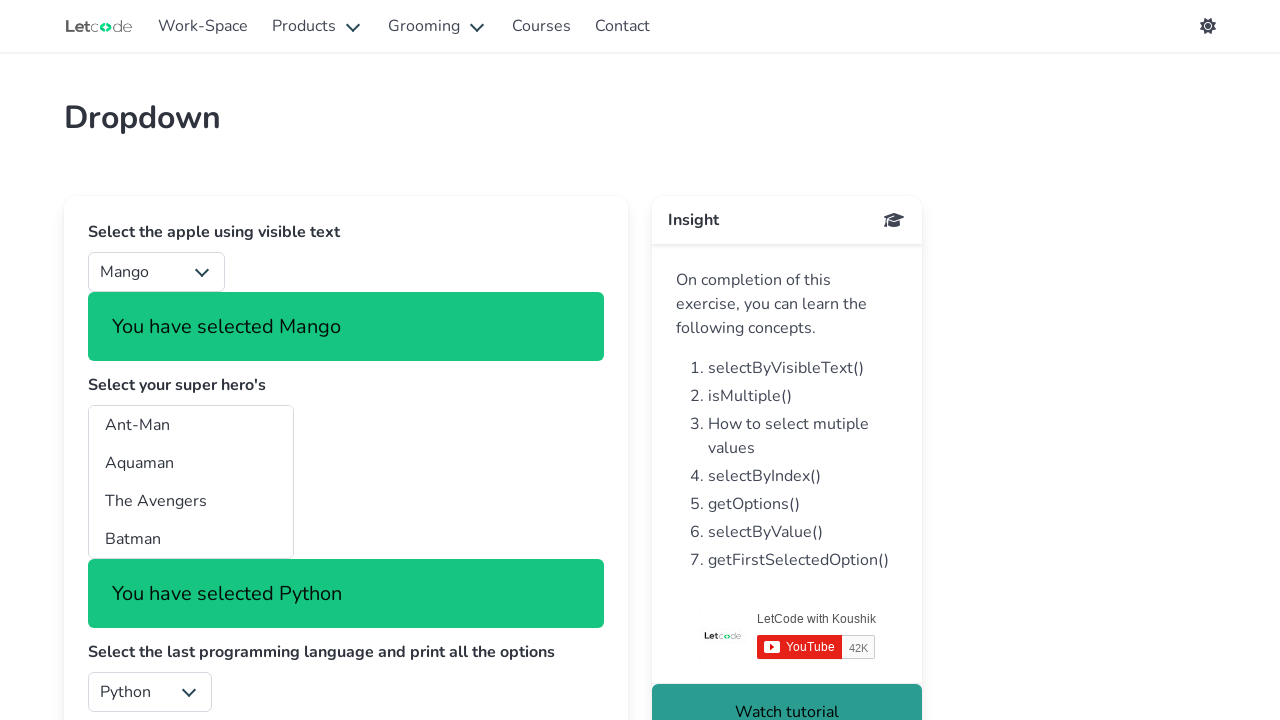

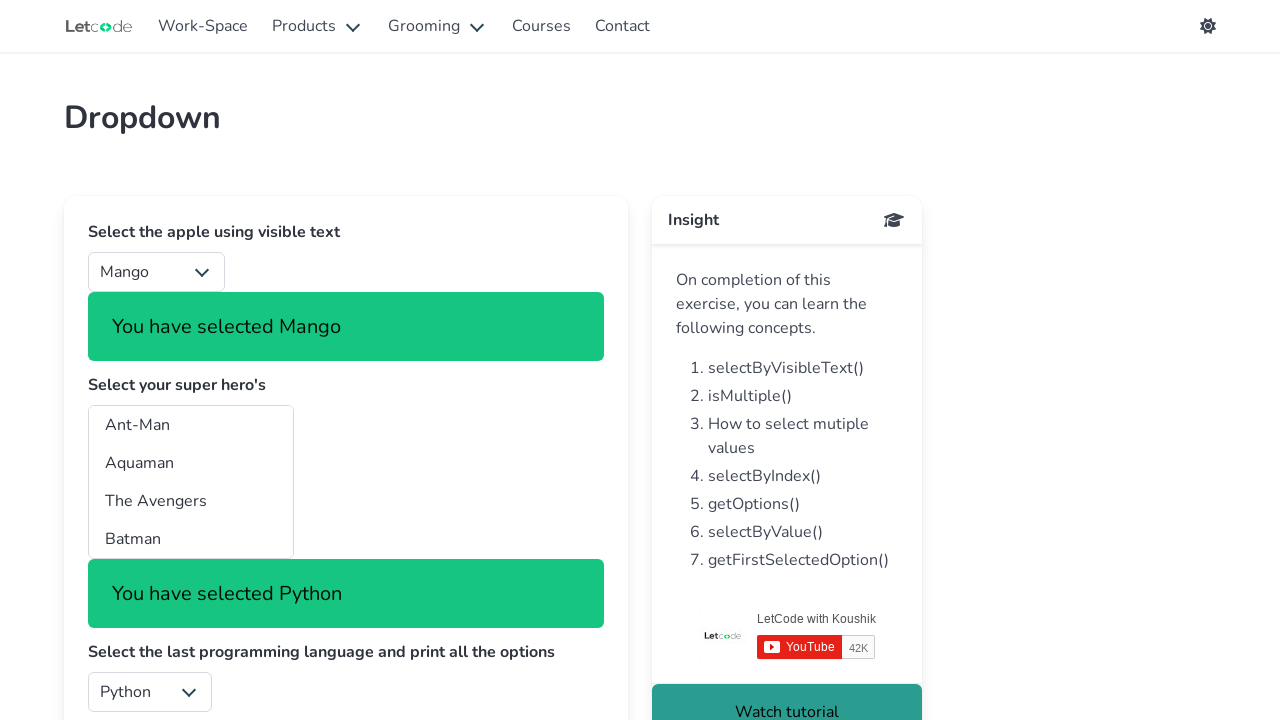